Tests drag and drop functionality by dragging an element and dropping it onto a target element.

Starting URL: https://jqueryui.com/droppable/

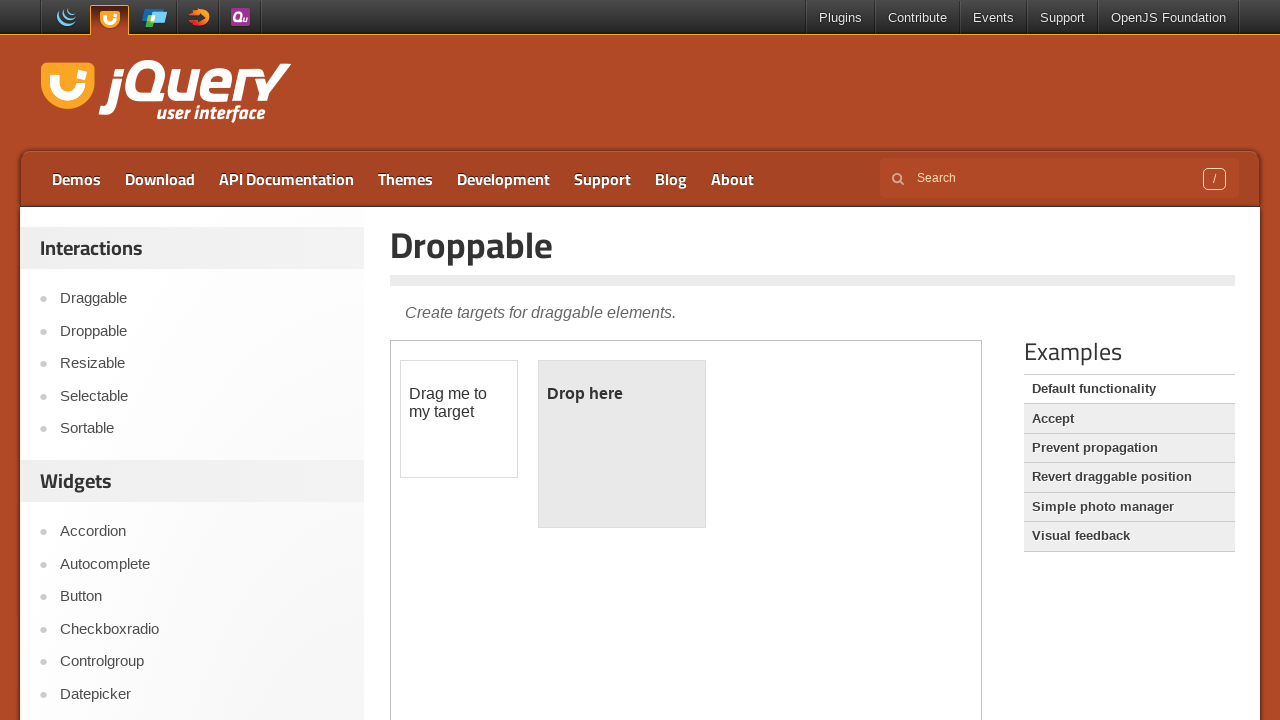

Located the demo iframe
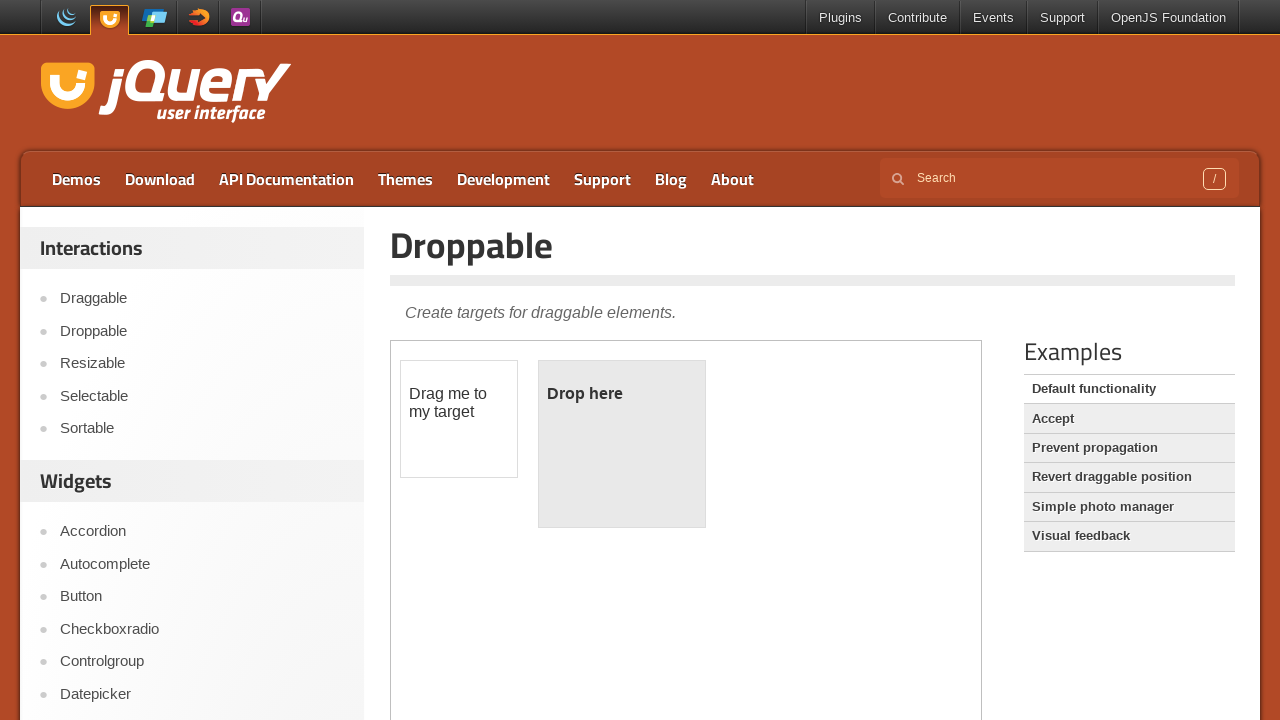

Located the draggable element with id 'draggable'
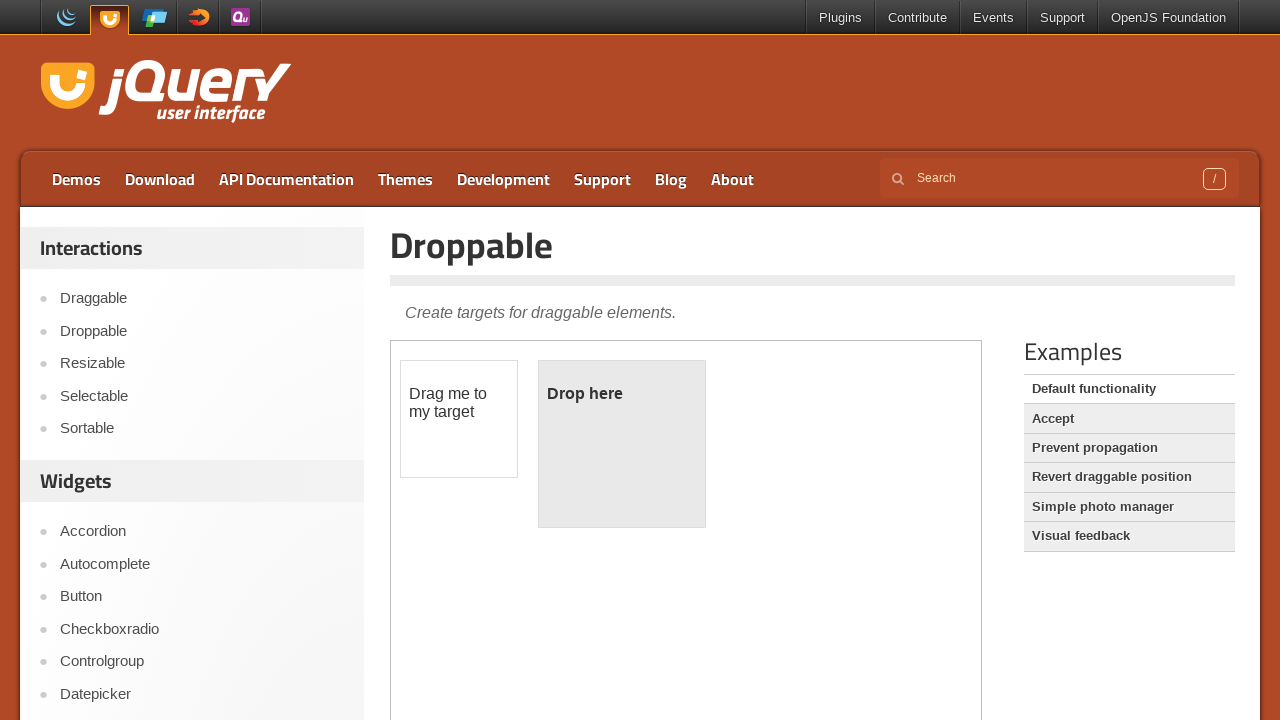

Located the droppable target element with id 'droppable'
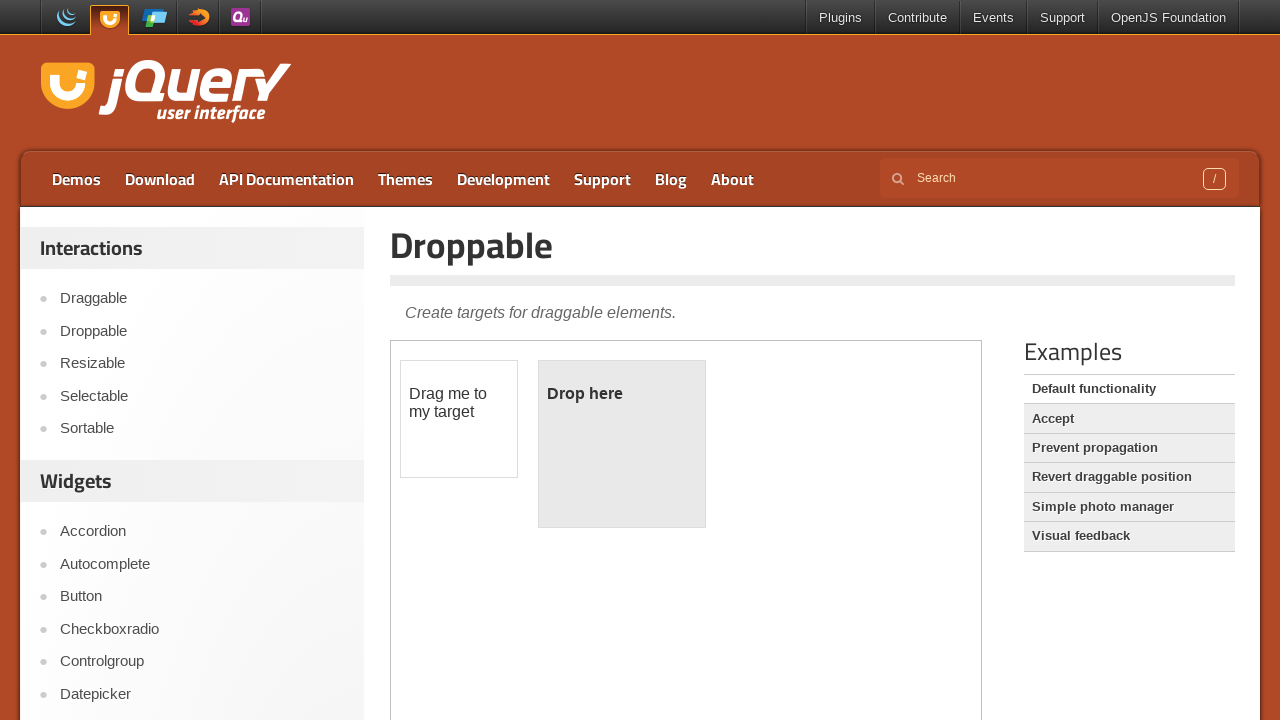

Dragged the draggable element and dropped it onto the droppable target at (622, 444)
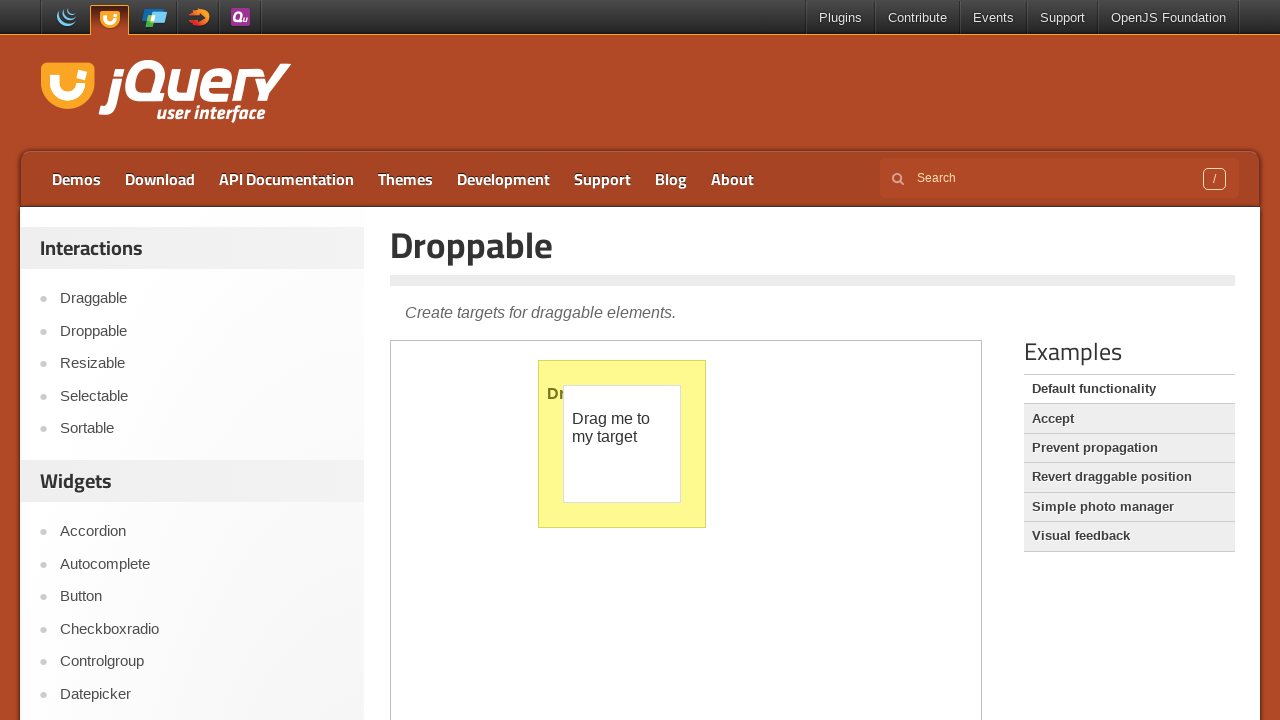

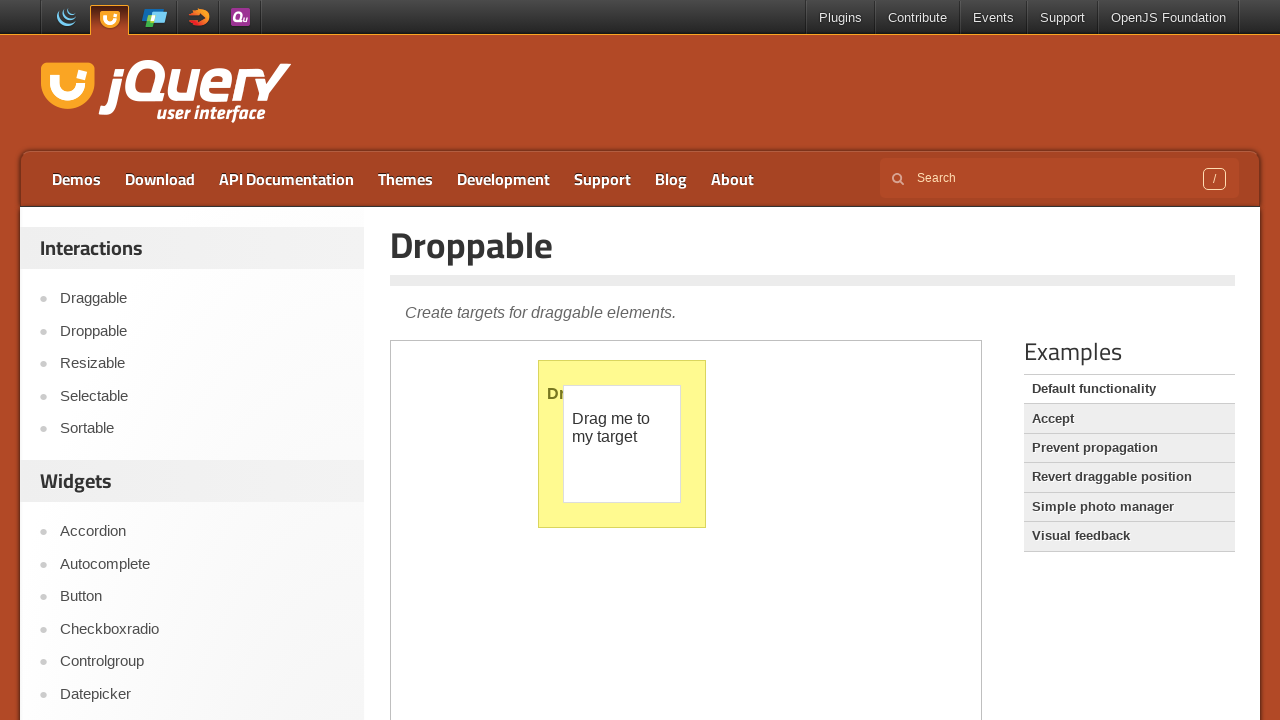